Tests login form validation by clicking the login button with empty fields and verifying the "Username is required" error message appears

Starting URL: https://www.saucedemo.com

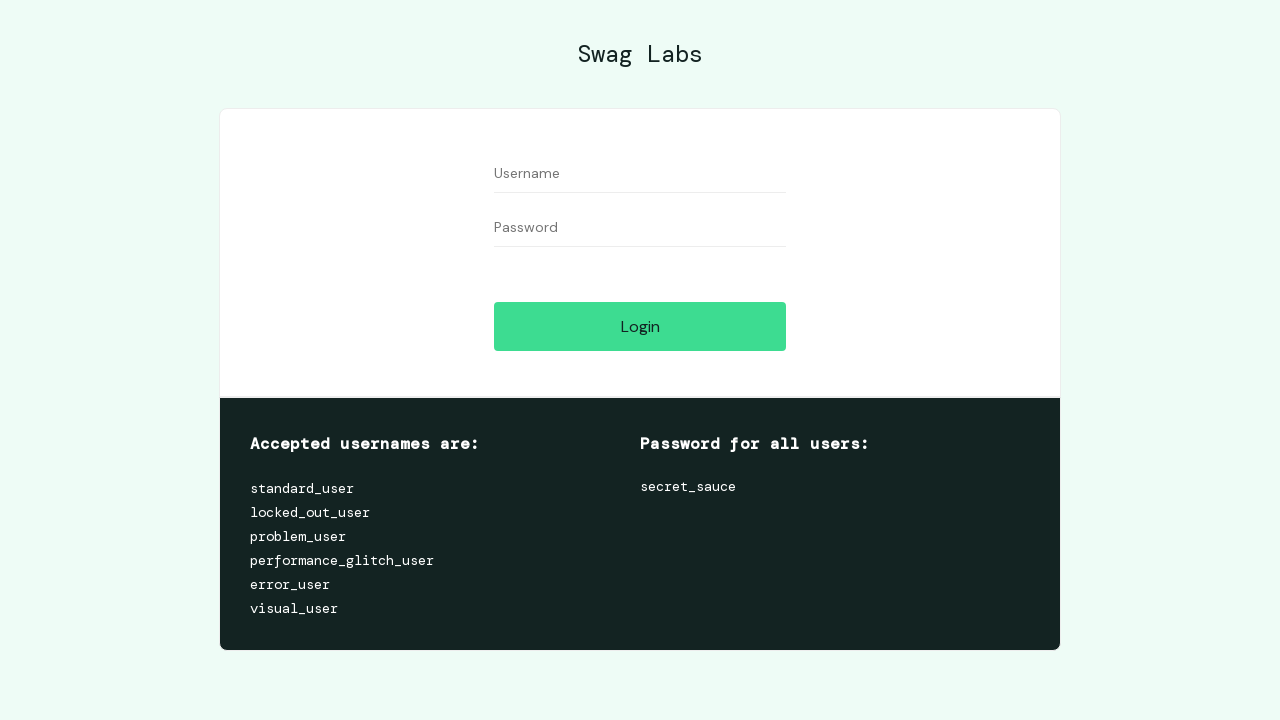

Clicked login button with empty username and password fields at (640, 326) on #login-button
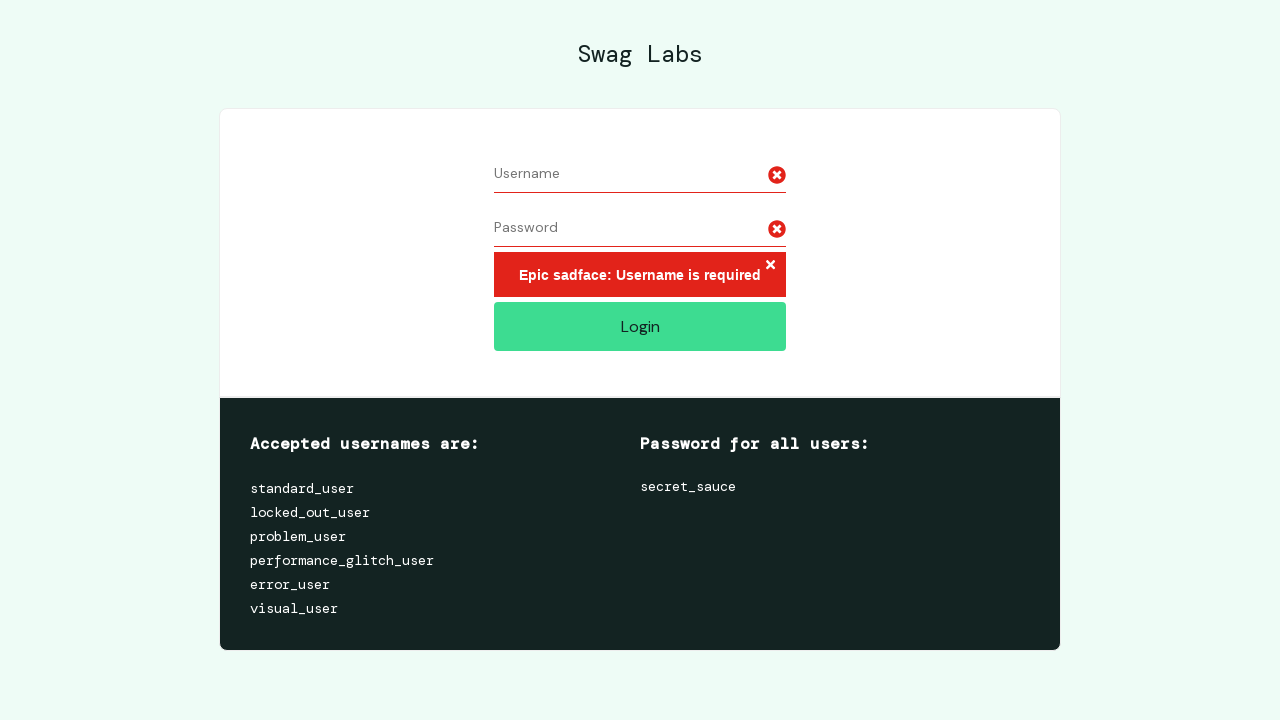

Located error message element
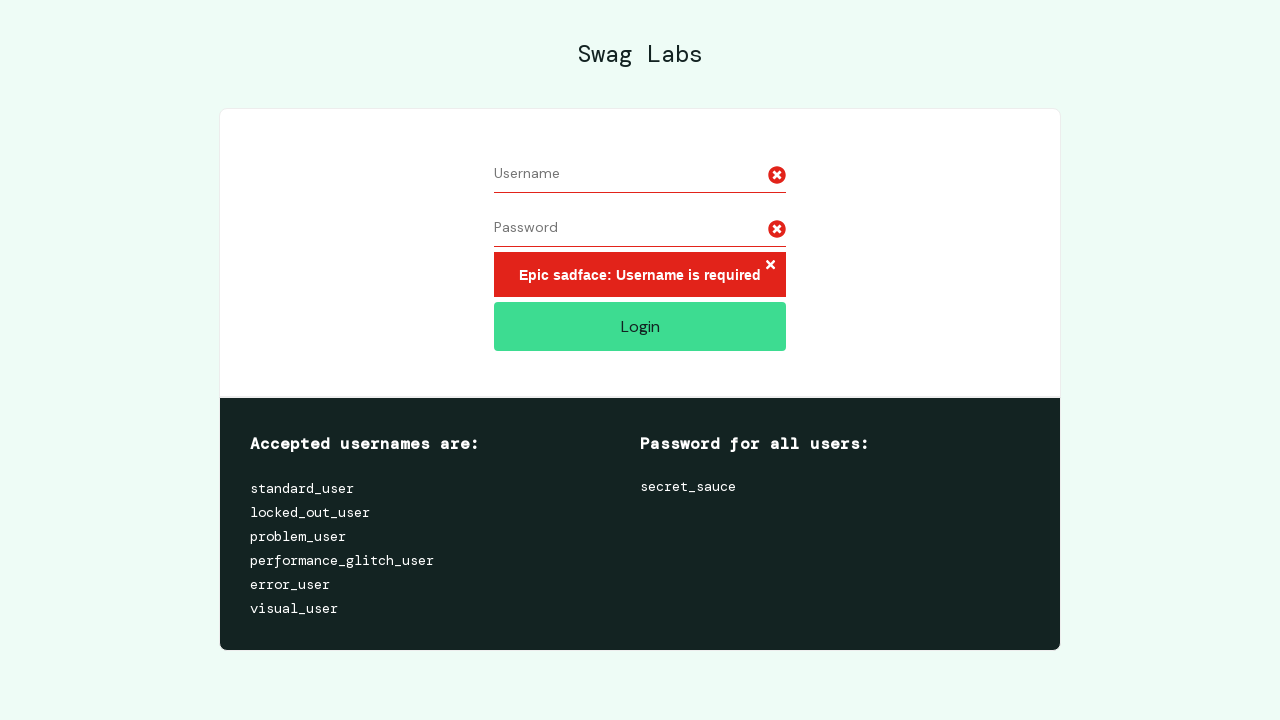

Verified 'Username is required' error message appeared
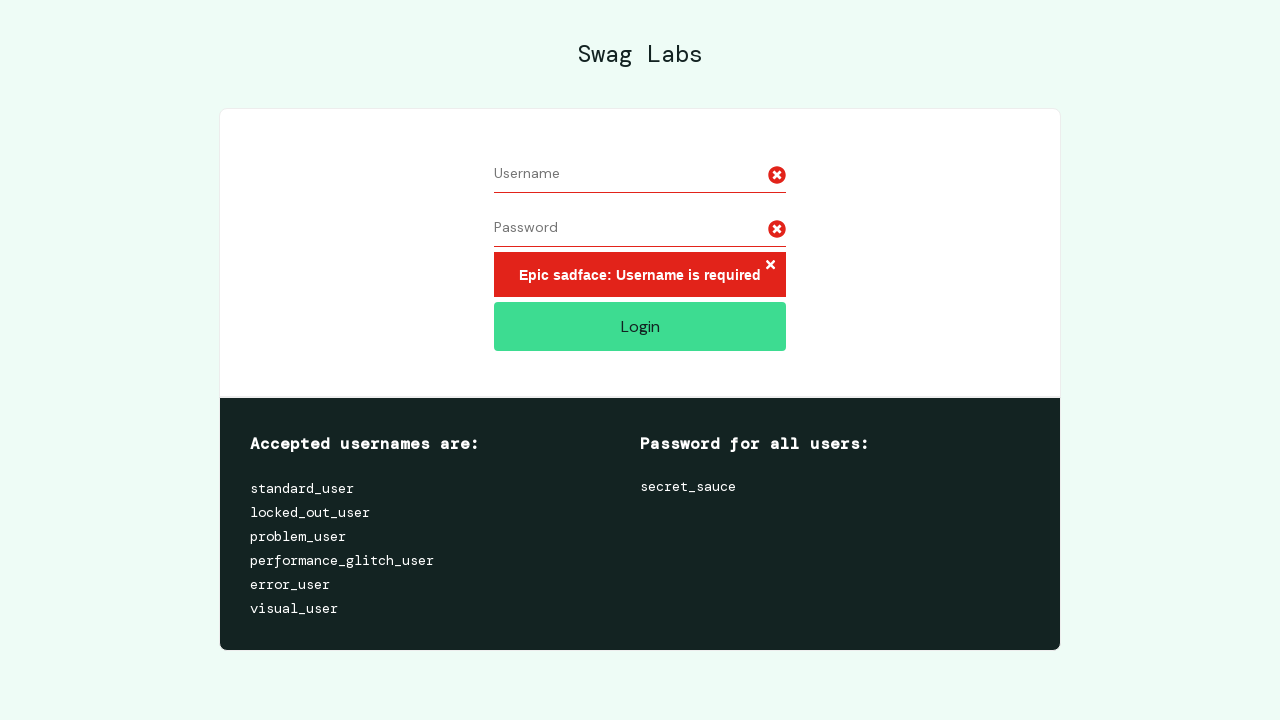

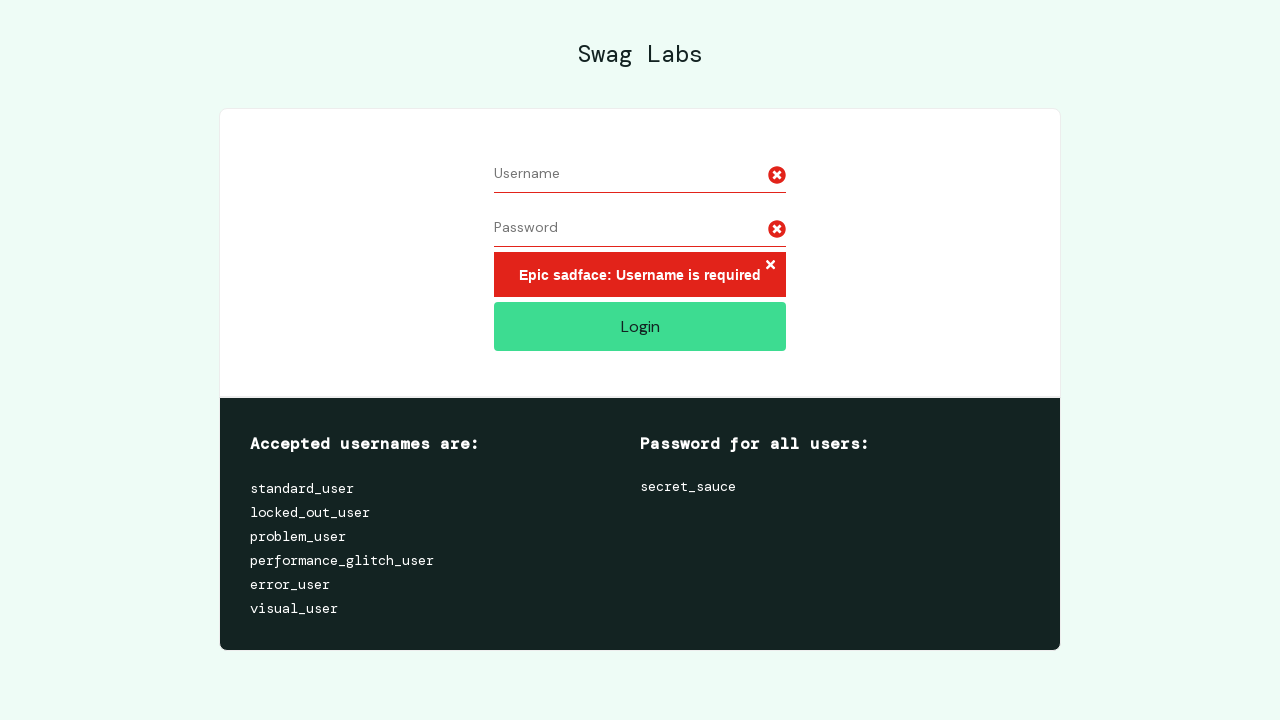